Tests drag and drop functionality on jQueryUI demo page by switching to an iframe and dragging an element to a drop target

Starting URL: https://jqueryui.com/droppable/

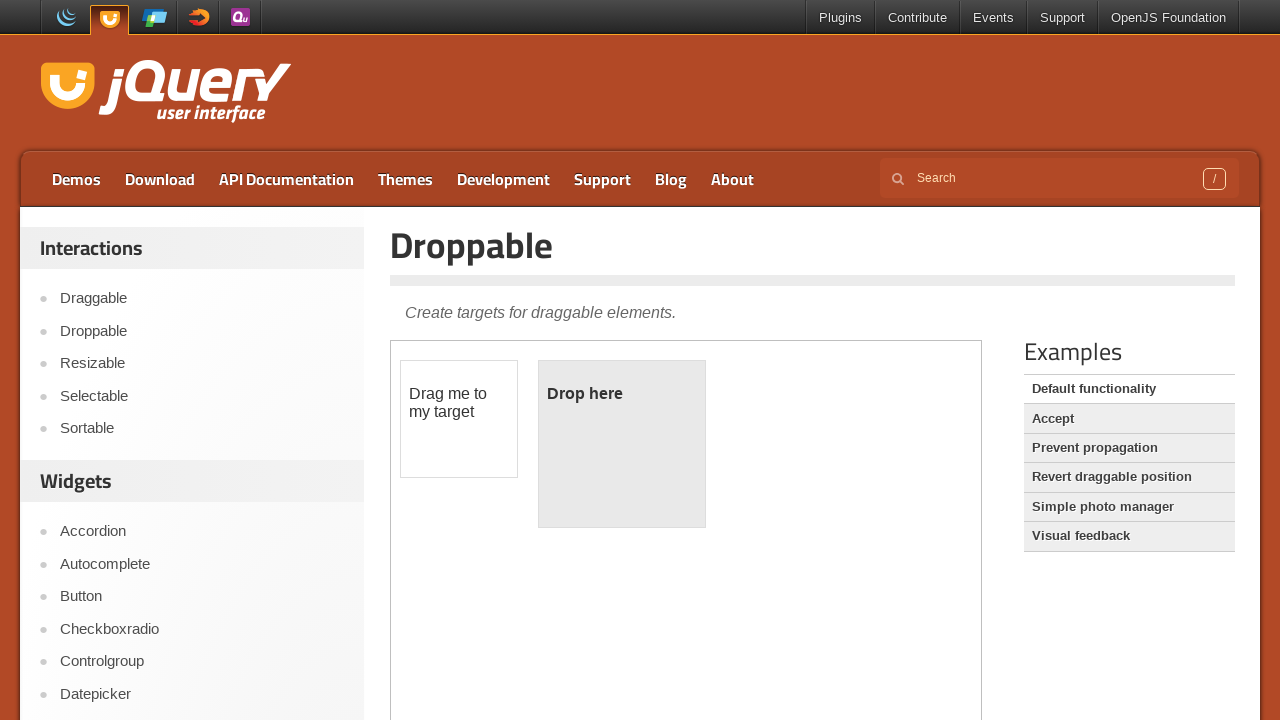

Navigated to jQueryUI droppable demo page
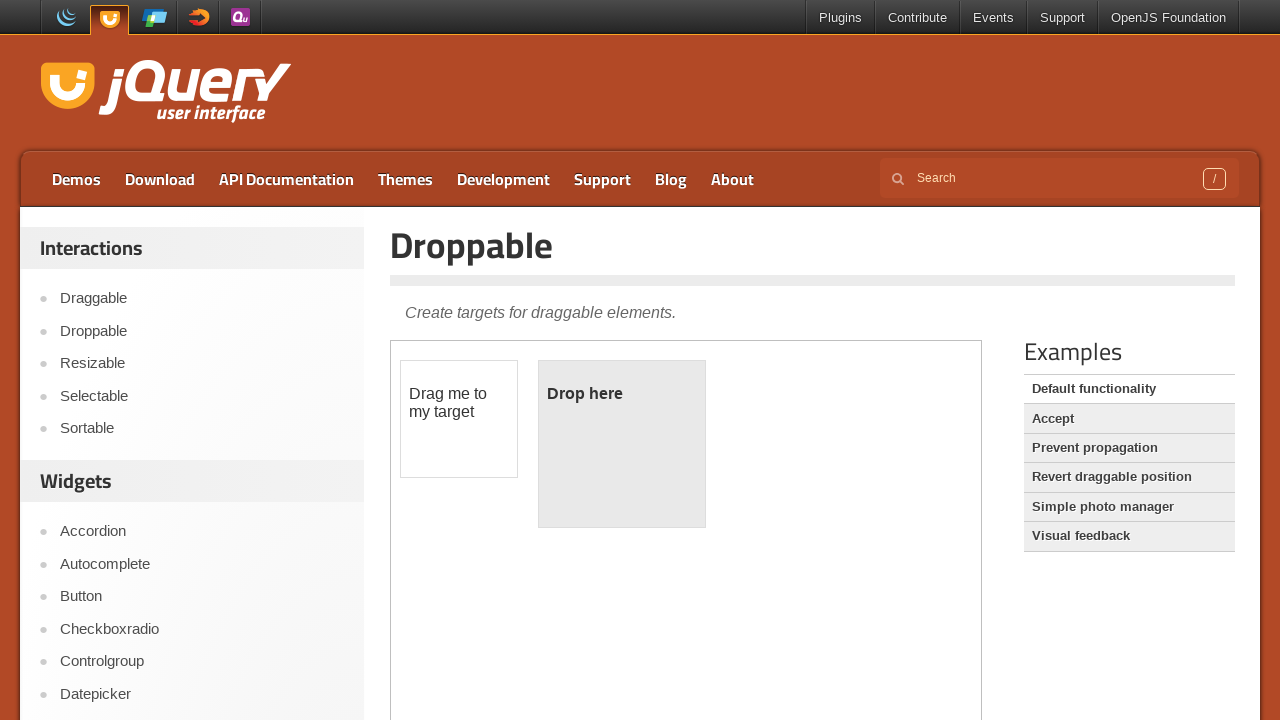

Located demo iframe
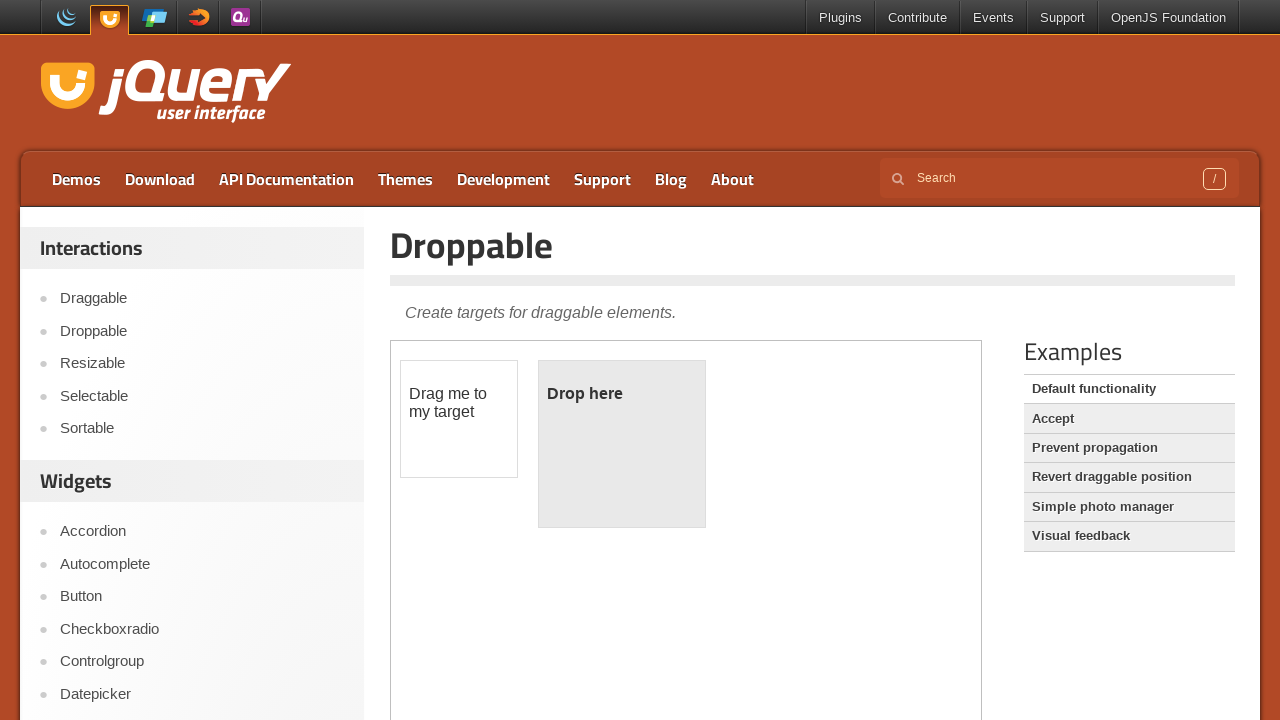

Clicked on draggable element at (459, 419) on iframe.demo-frame >> internal:control=enter-frame >> #draggable
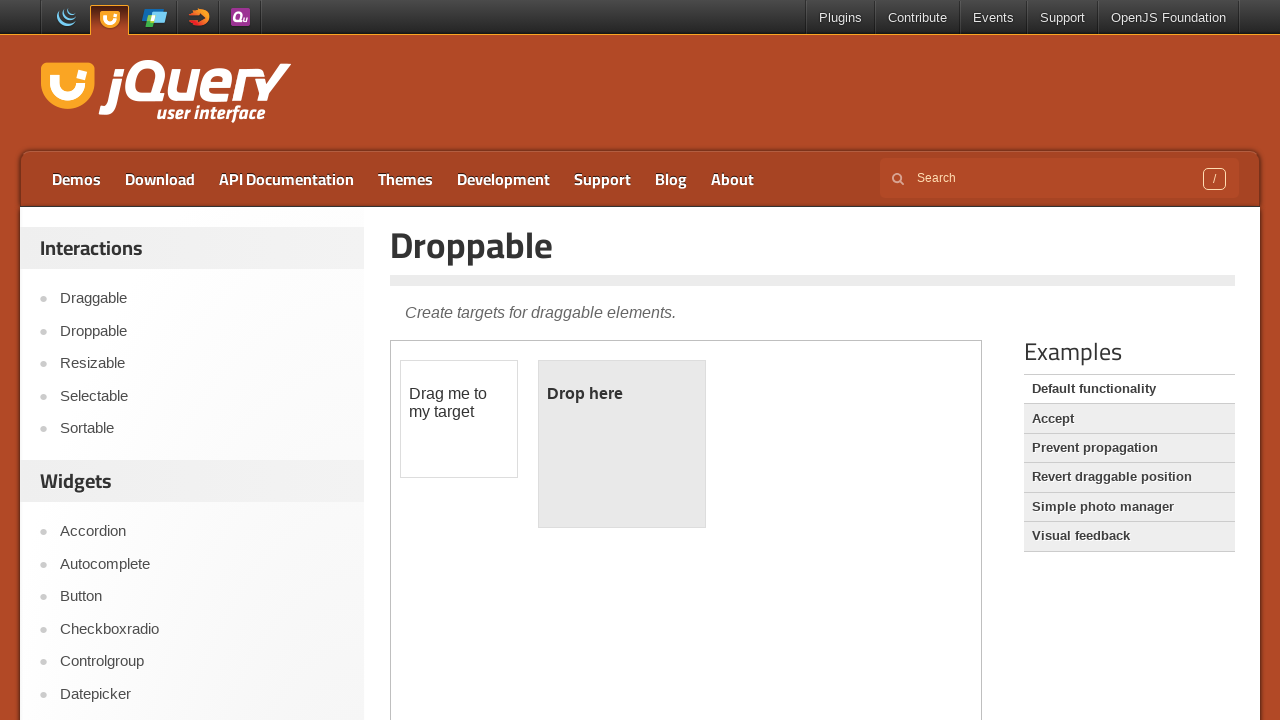

Located source and target elements for drag and drop
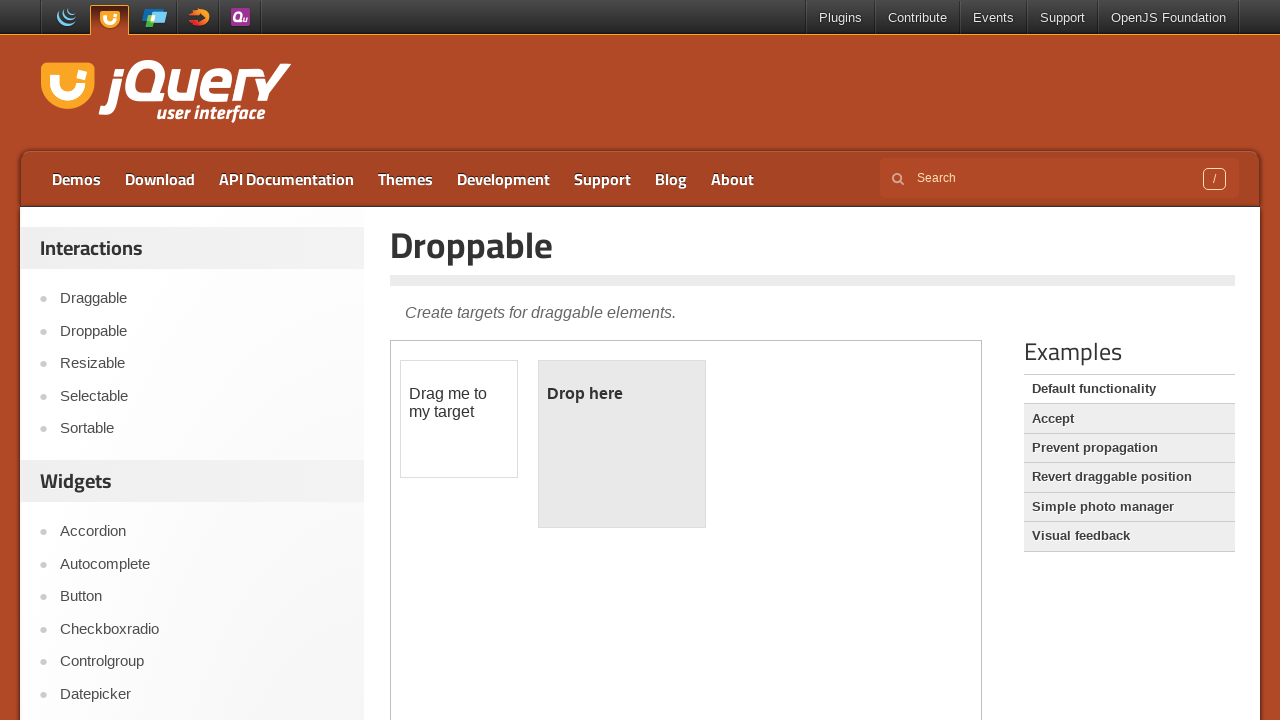

Dragged draggable element to droppable target at (622, 444)
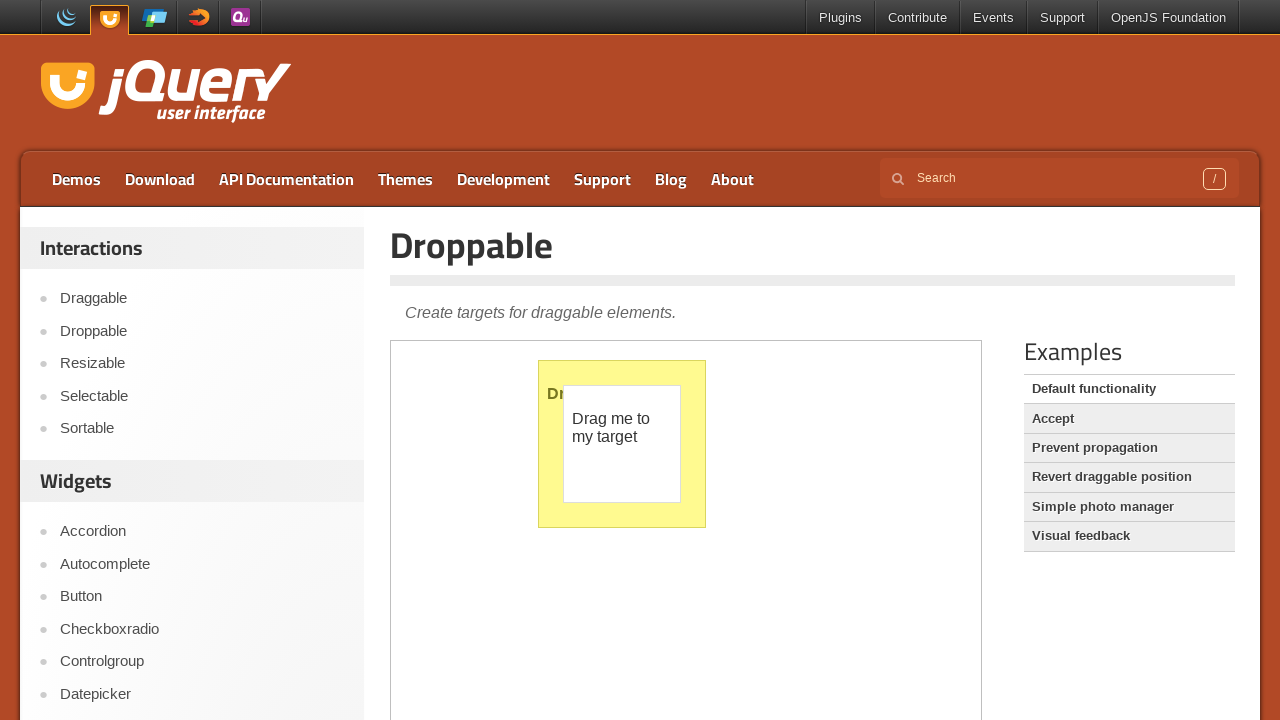

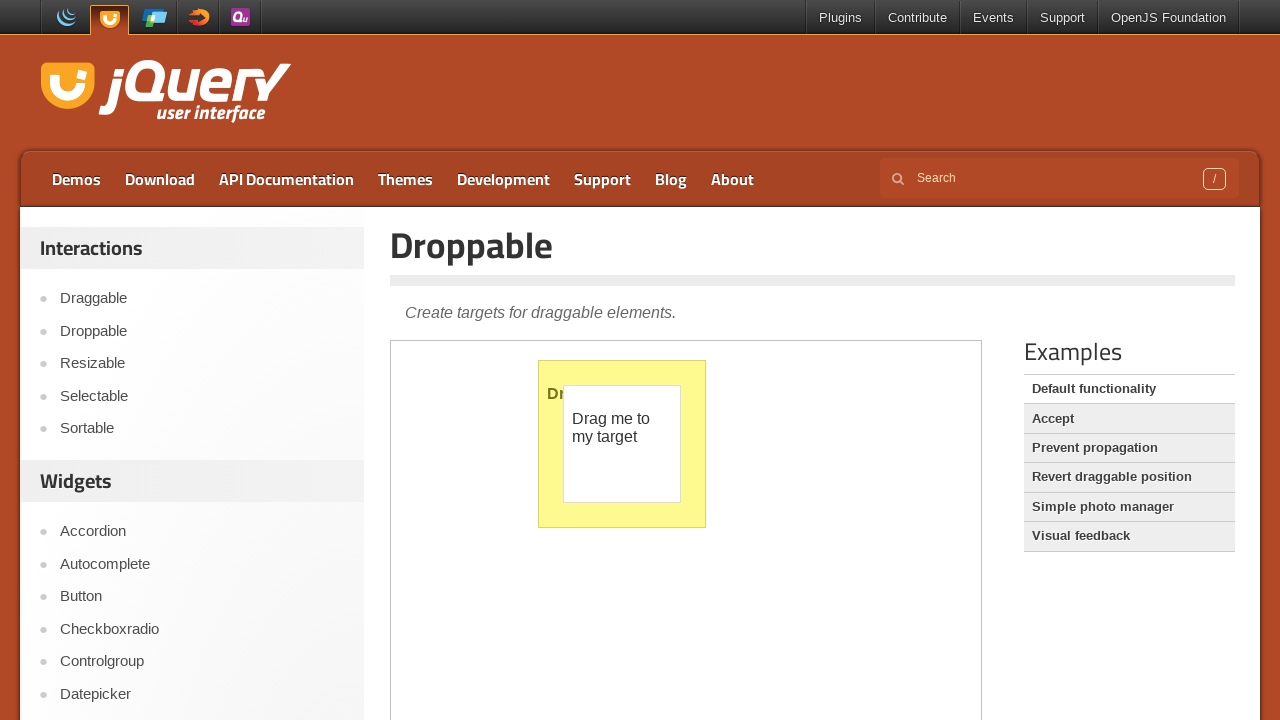